Fills out the contact form with name, email, phone, industry, and accepts the privacy policy checkbox.

Starting URL: https://itigris.com/contact-us

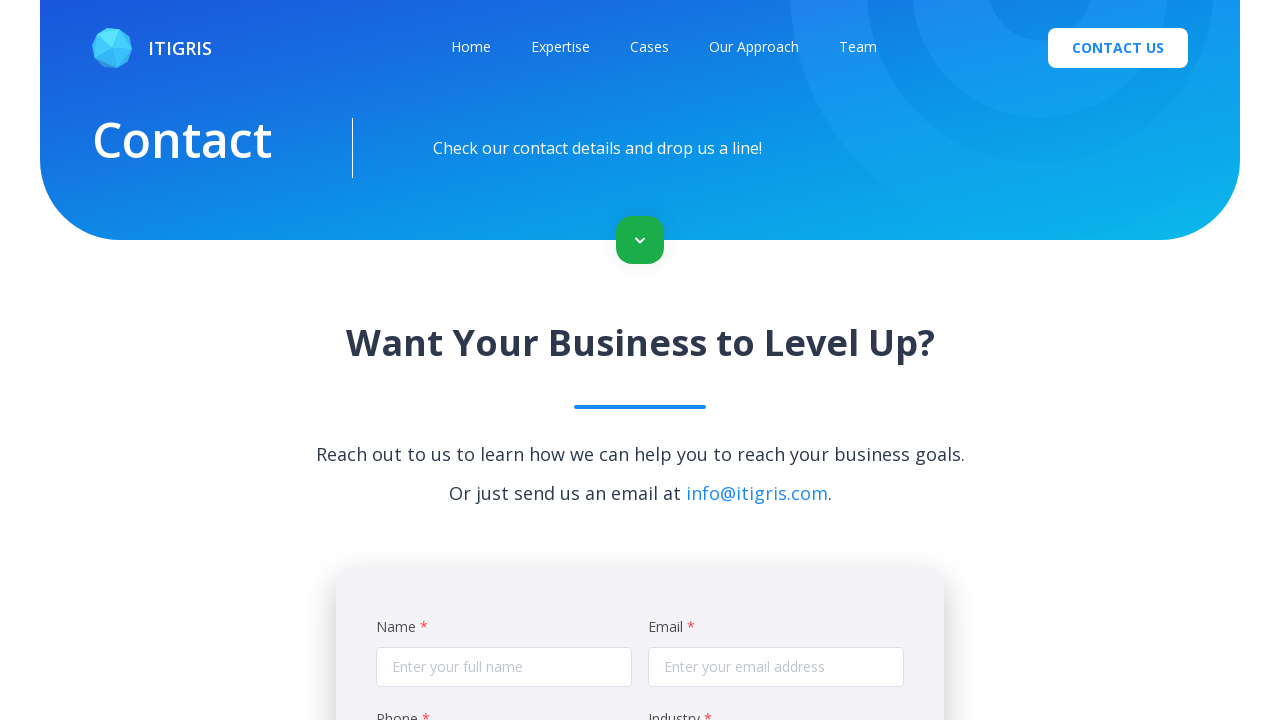

Filled full name field with 'Maria Johnson' on input[placeholder='Enter your full name']
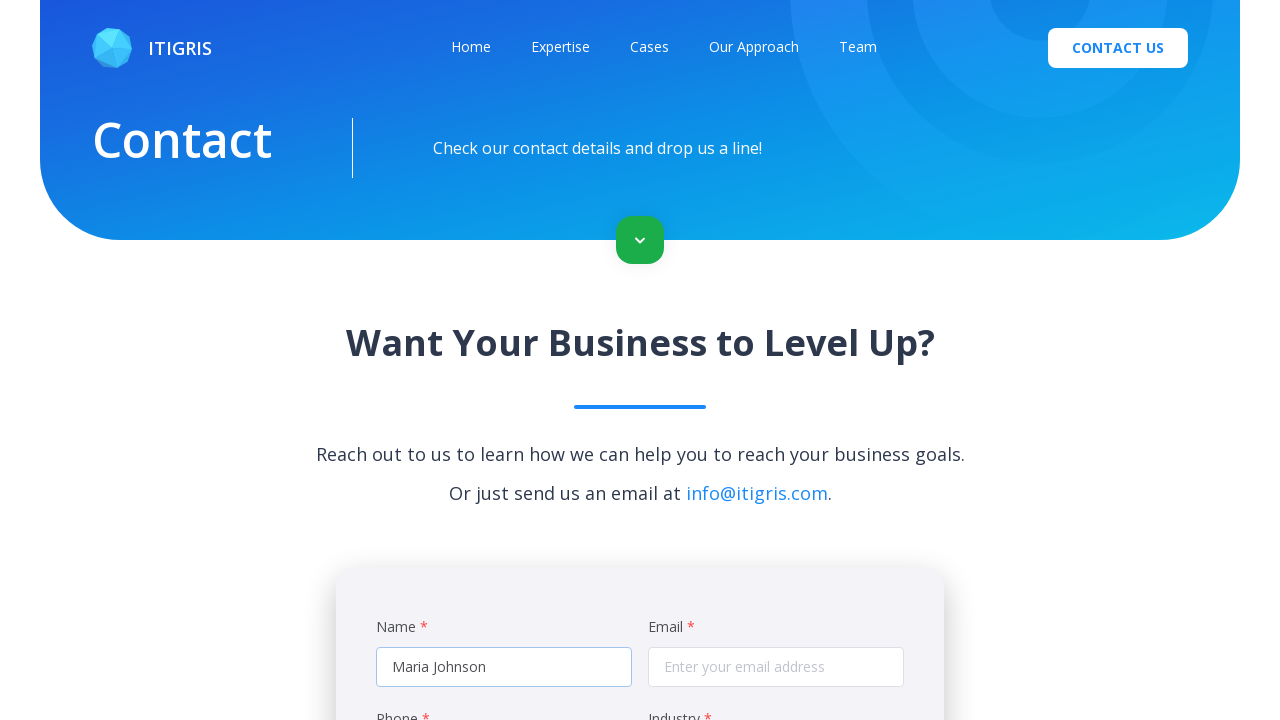

Filled email address field with 'maria.johnson@testmail.com' on input[placeholder='Enter your email address']
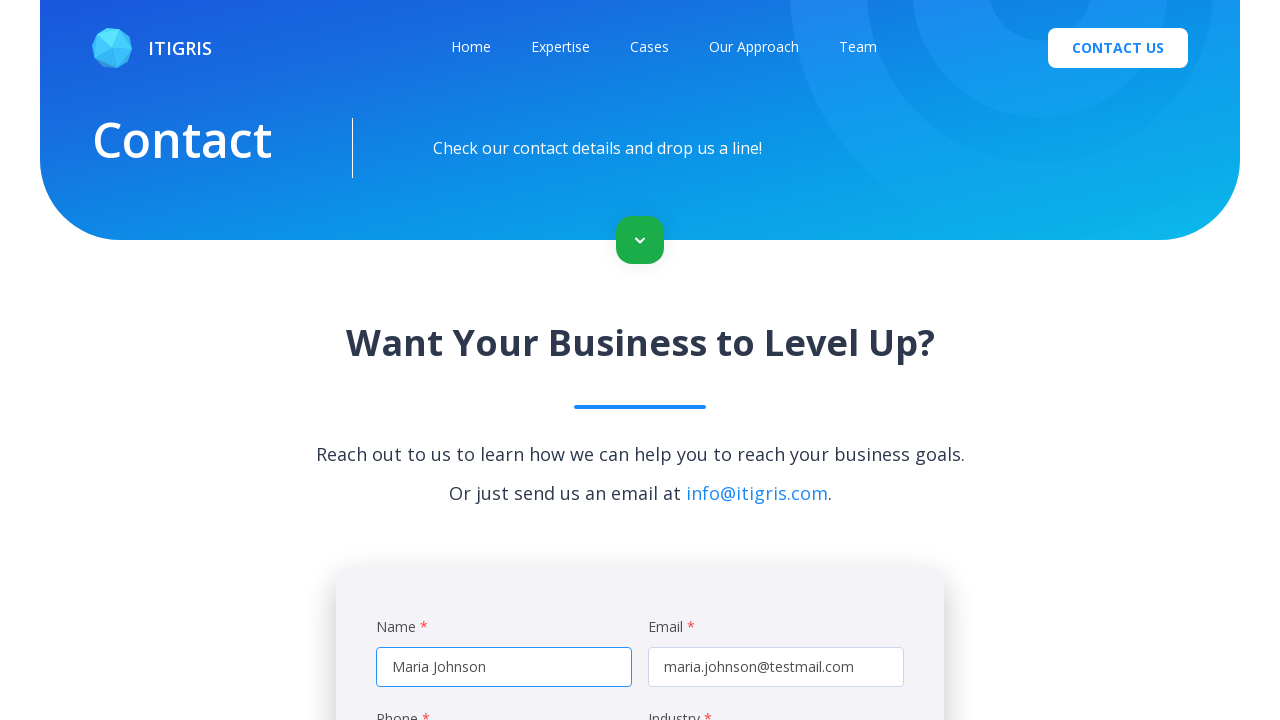

Filled phone number field with '+14155552671' on input[placeholder='Enter your phone number']
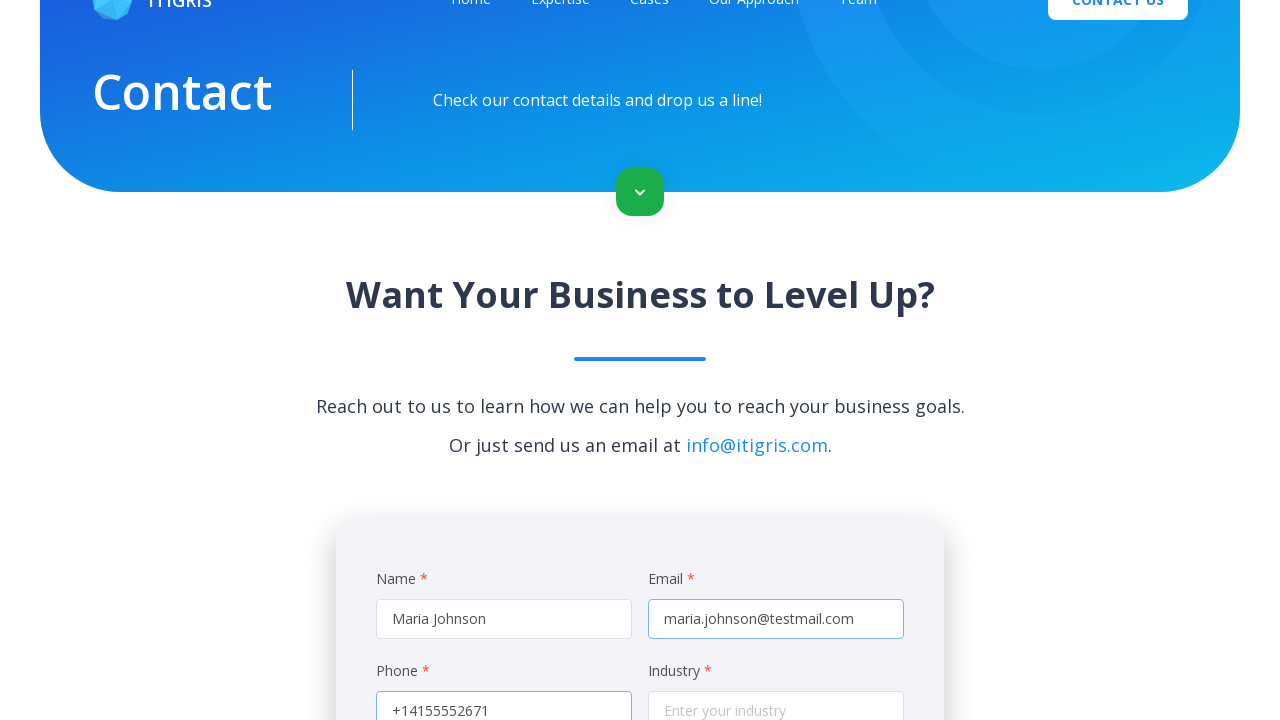

Filled industry field with 'Software Development' on input[placeholder='Enter your industry']
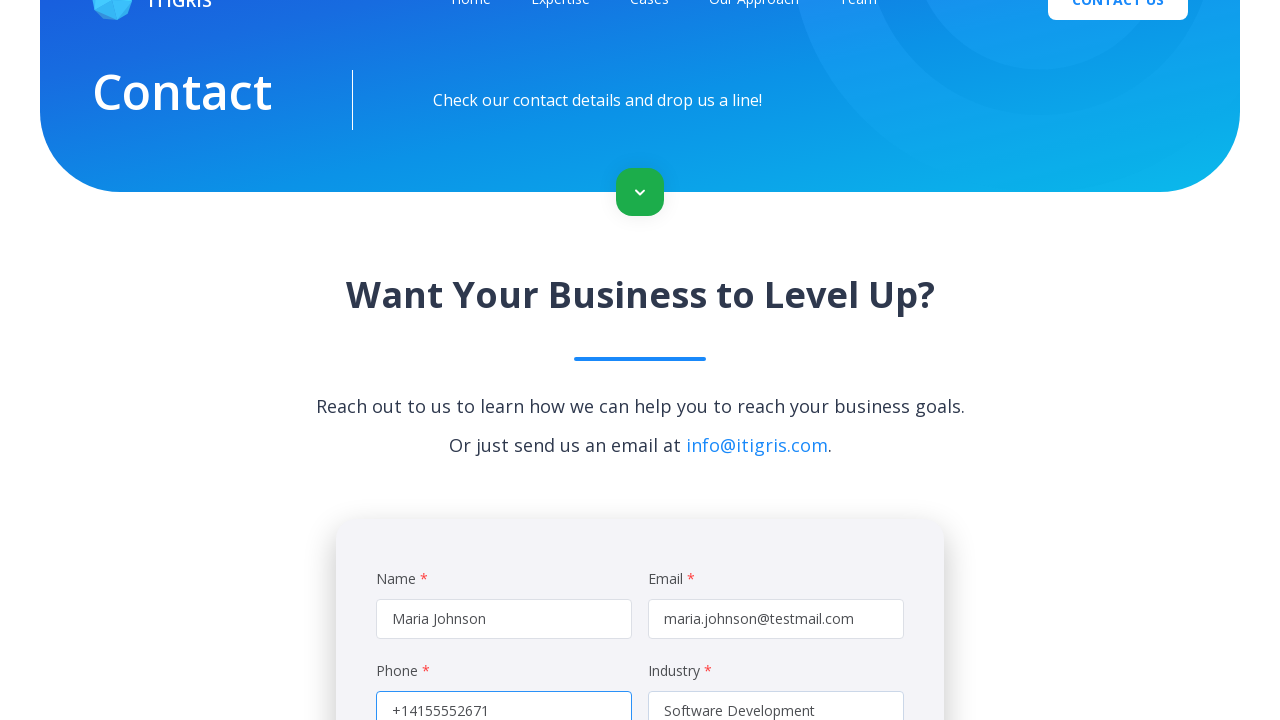

Accepted privacy policy checkbox at (655, 441) on span.el-checkbox__inner >> nth=-1
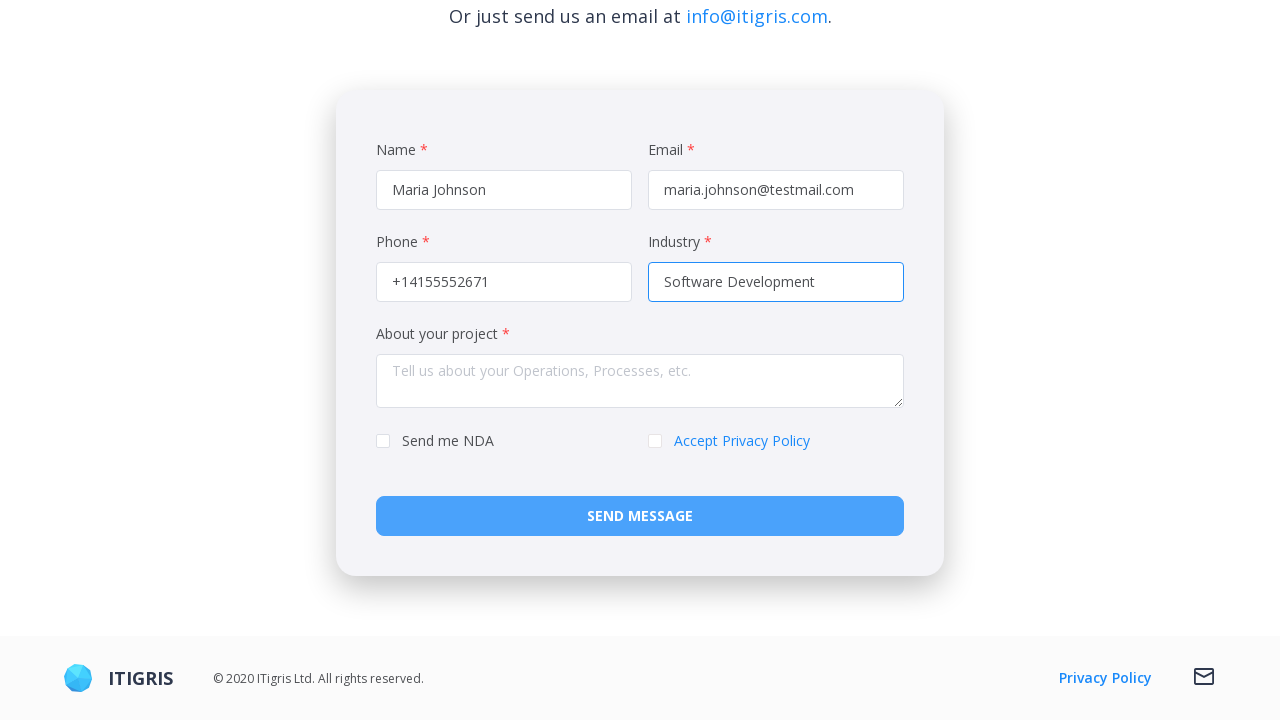

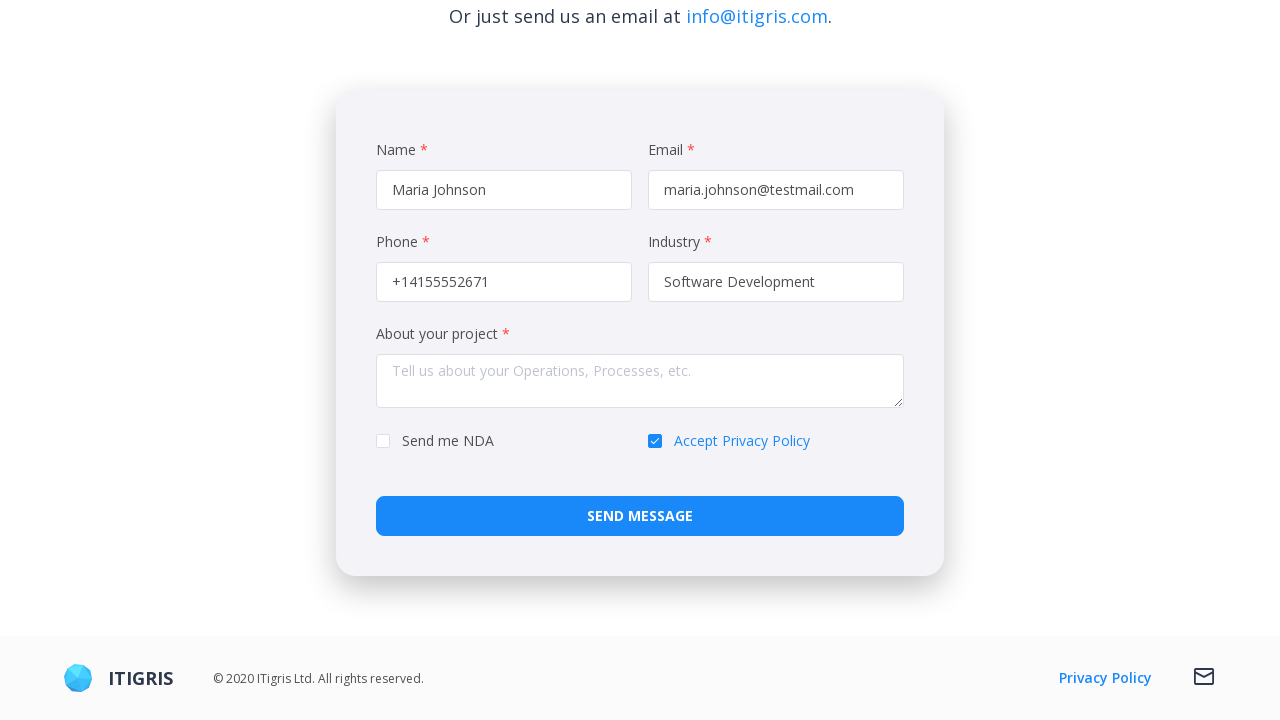